Tests text box form submission on DemoQA by filling various fields and verifying the submitted data

Starting URL: https://demoqa.com/

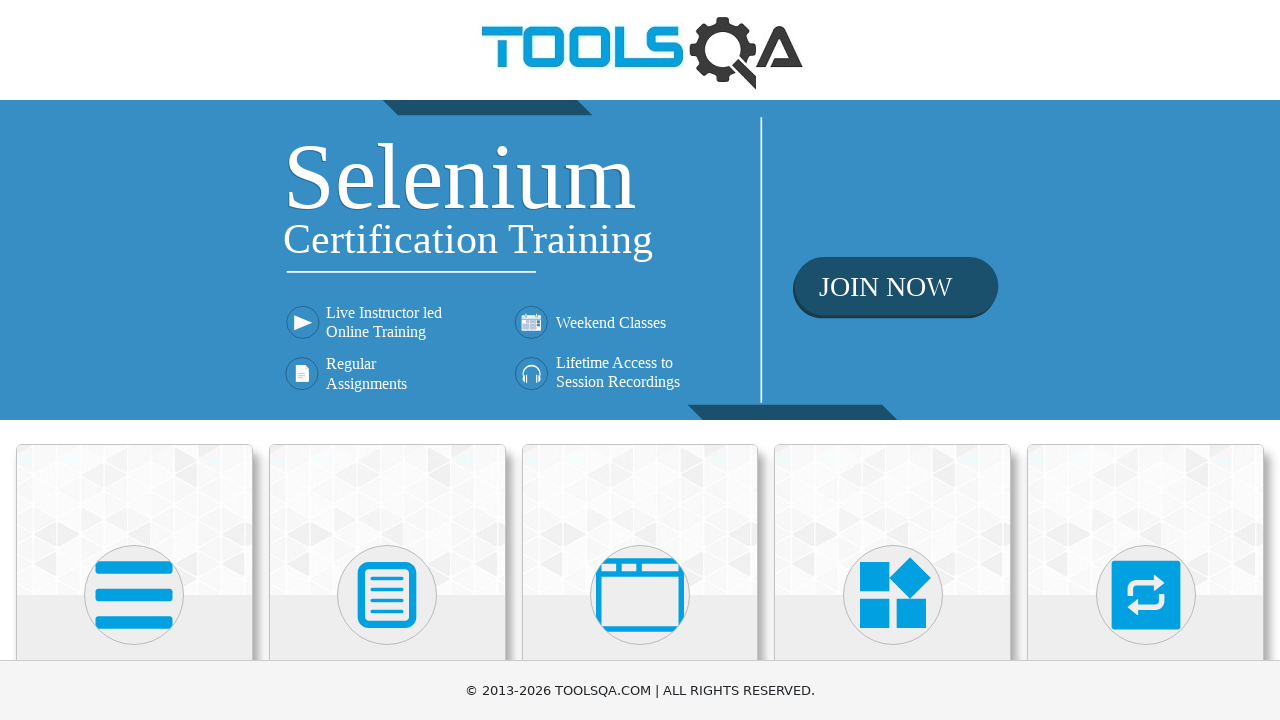

Clicked on Elements card at (134, 595) on xpath=//div[@class='card mt-4 top-card'][1]//*[name()='svg']
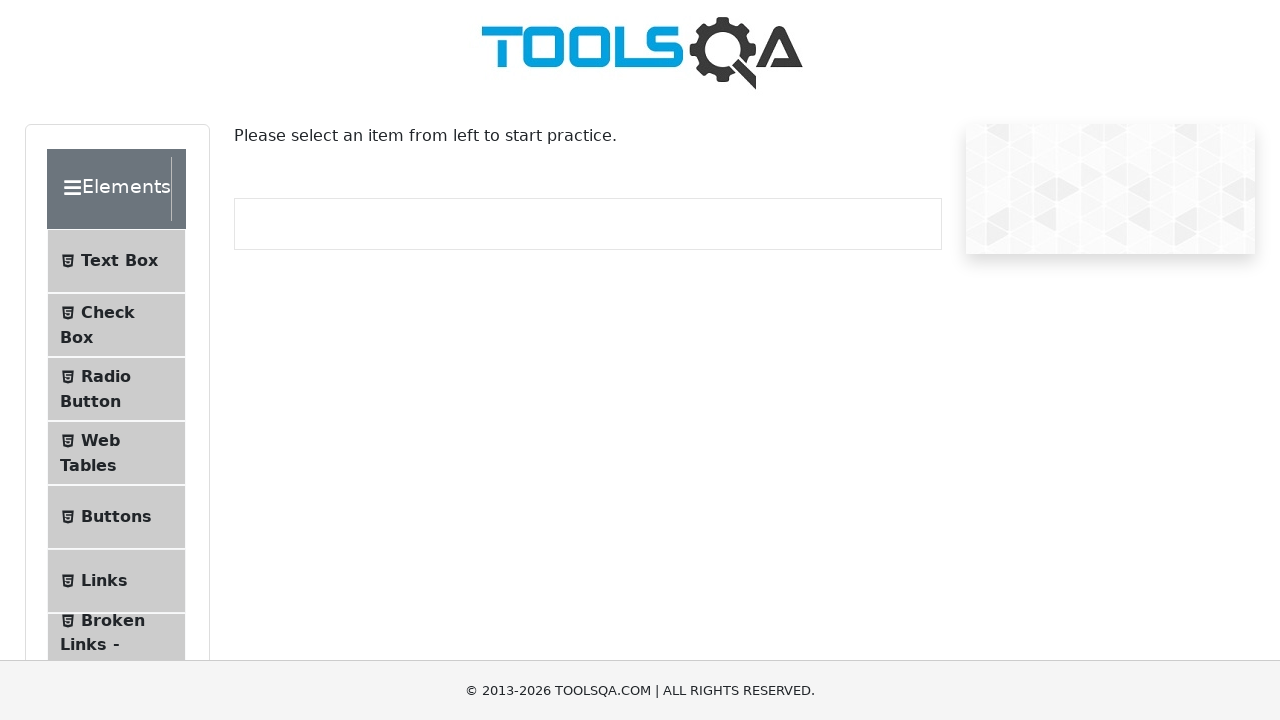

Clicked on Text Box menu item at (119, 261) on xpath=//span[text()='Text Box']
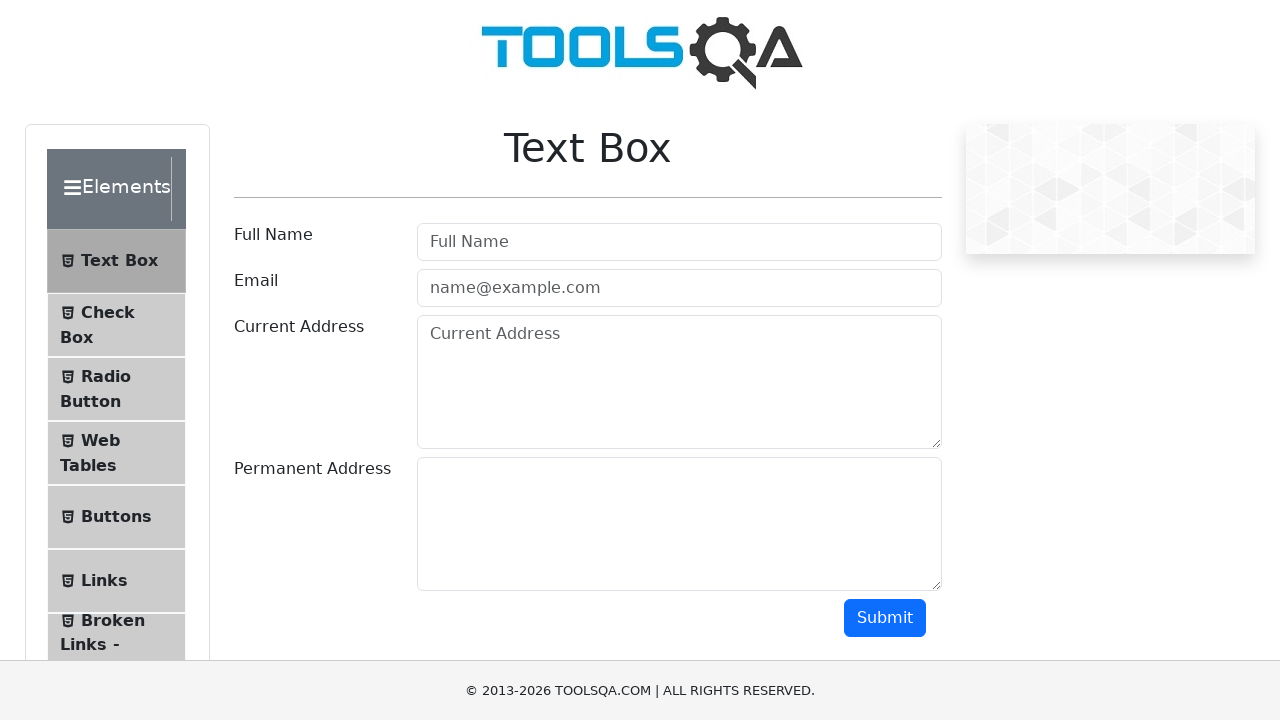

Filled full name field with 'Artem De' on #userName
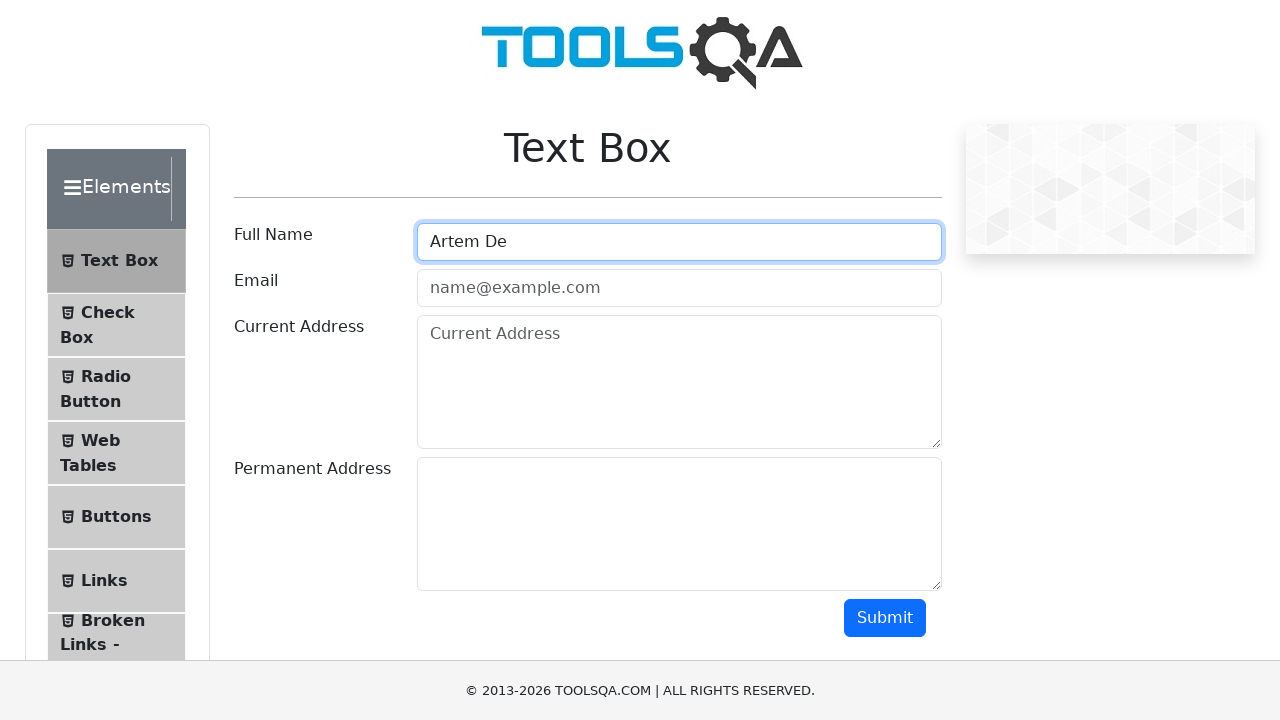

Filled email field with 'test@gmail.com' on #userEmail
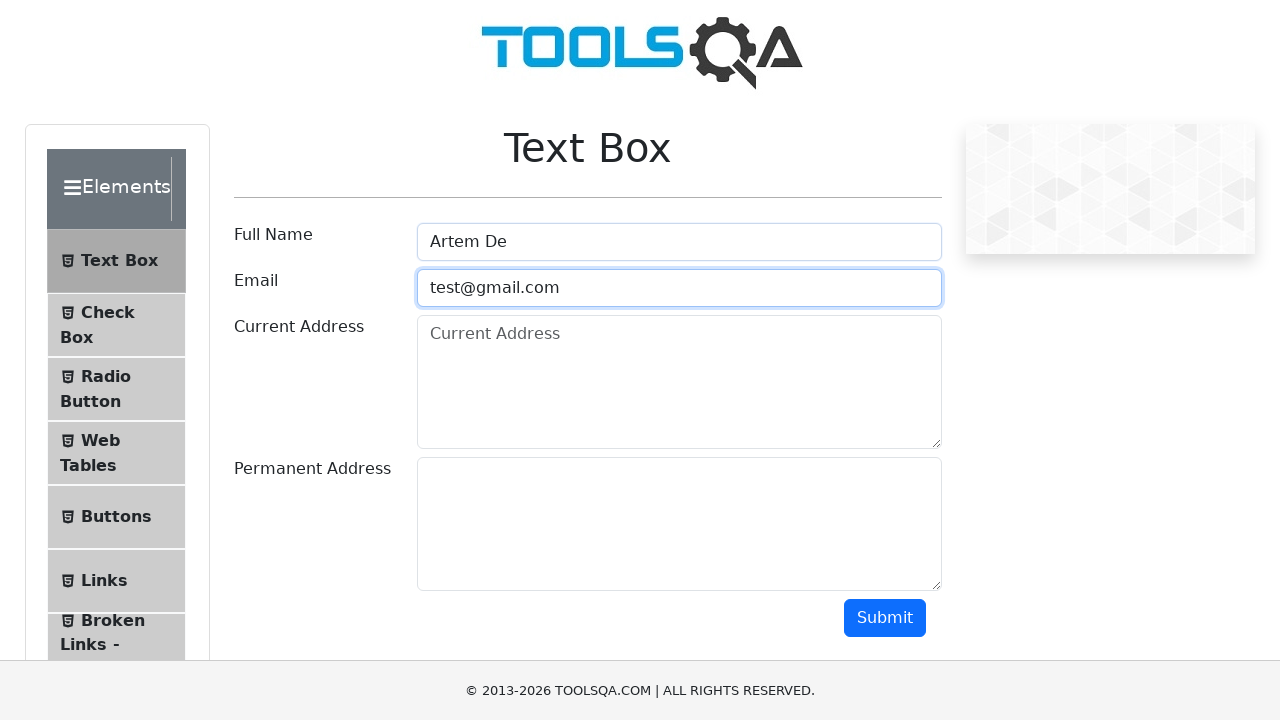

Filled current address field with '123 Main St, Anytown USA' on #currentAddress
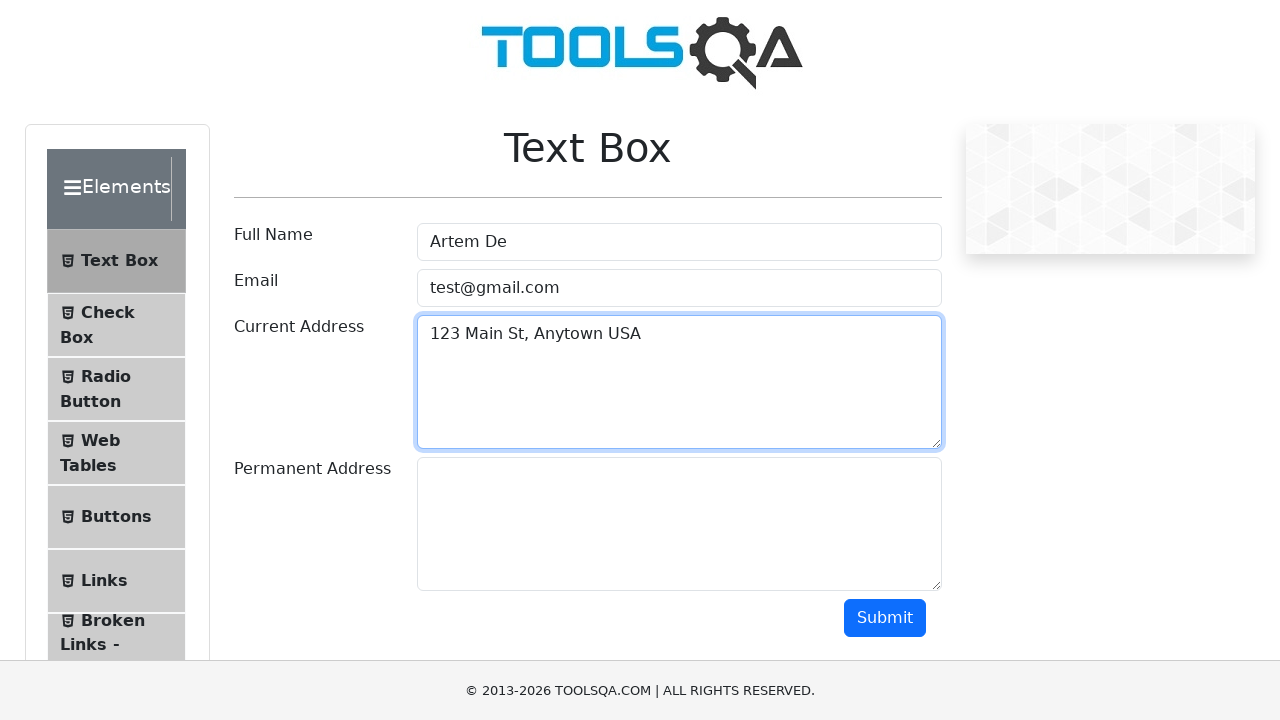

Filled permanent address field with '456 Oak St, Anytown USA' on #permanentAddress
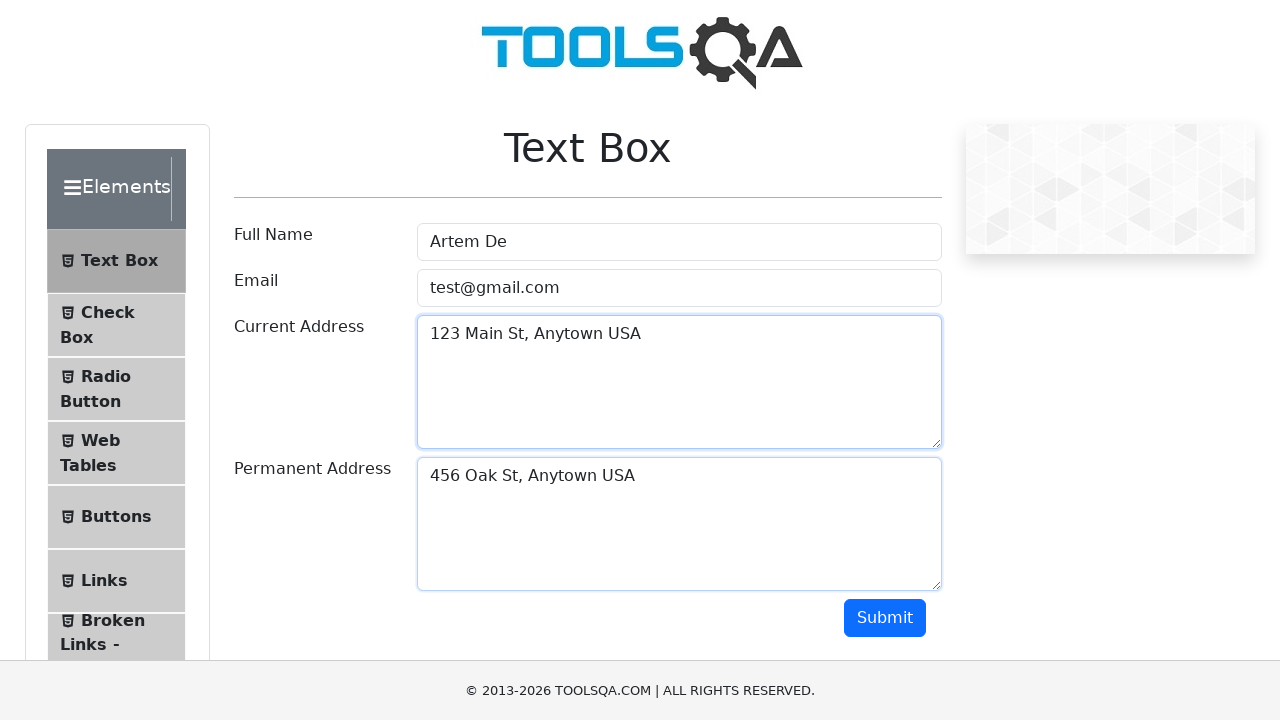

Clicked submit button to submit the form at (885, 618) on #submit
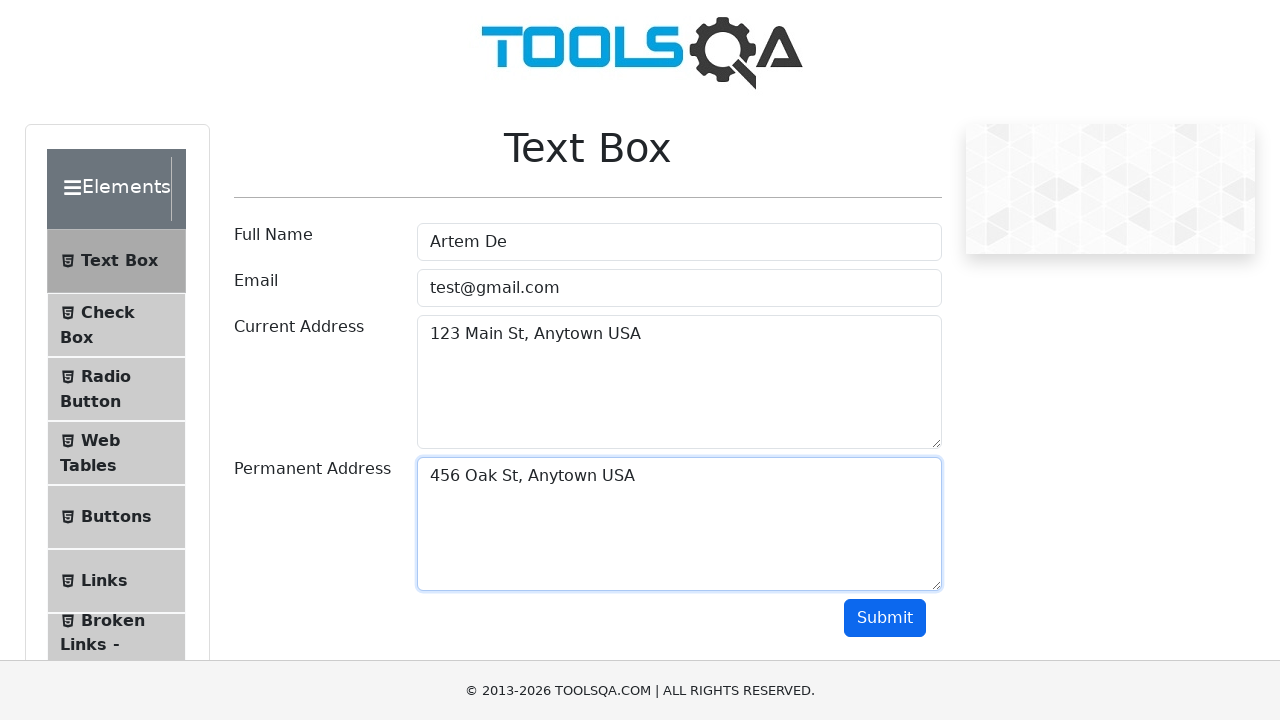

Waited for submission result to appear
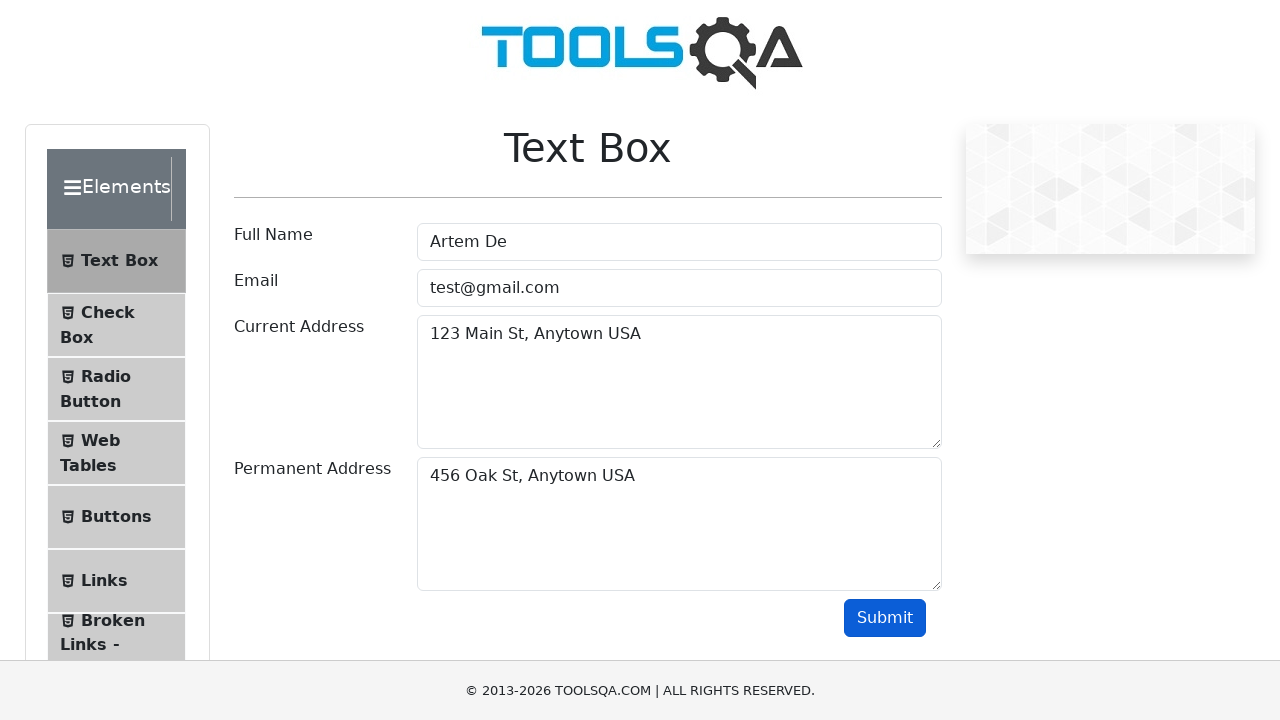

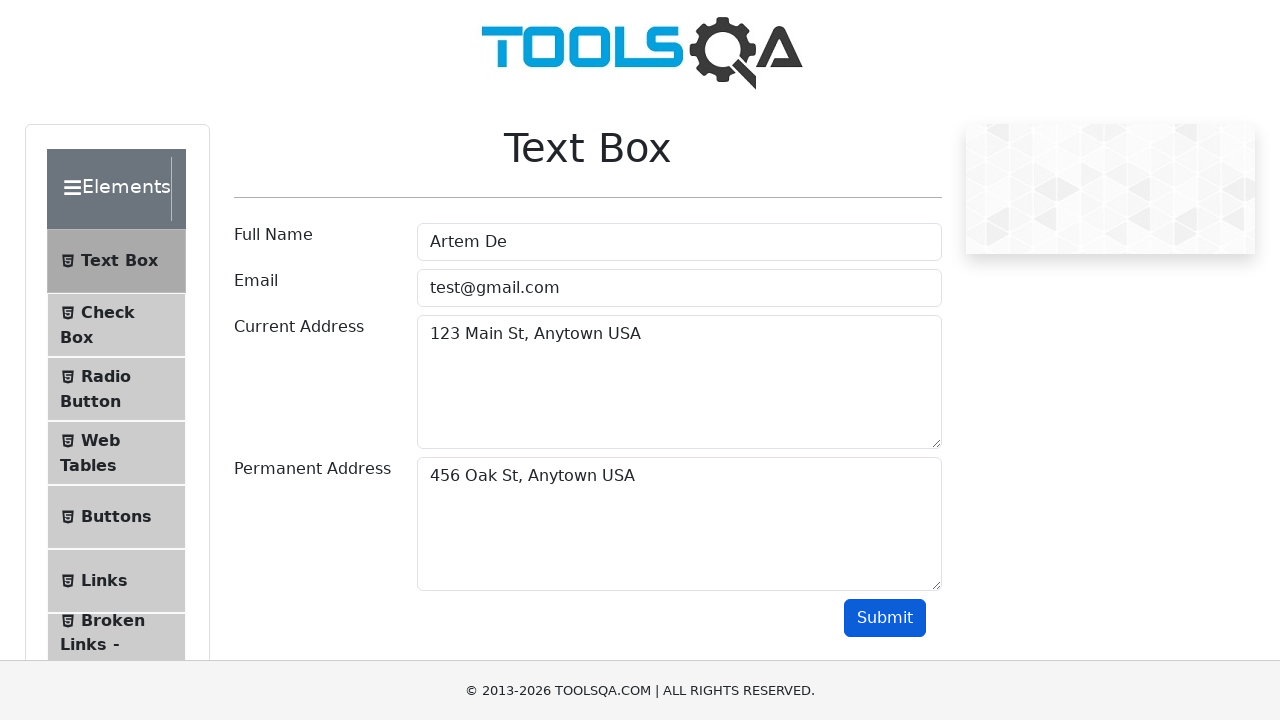